Tests clearing the content of an email input field

Starting URL: https://www.selenium.dev/selenium/web/inputs.html

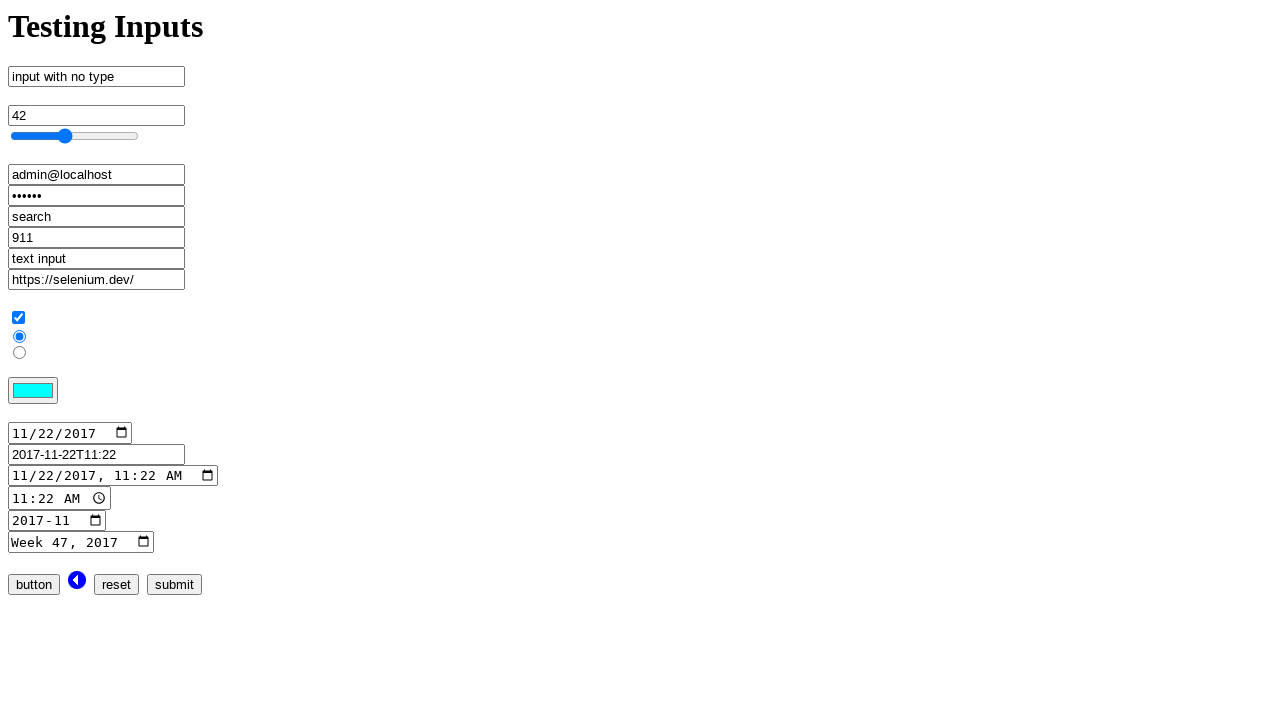

Navigated to inputs test page
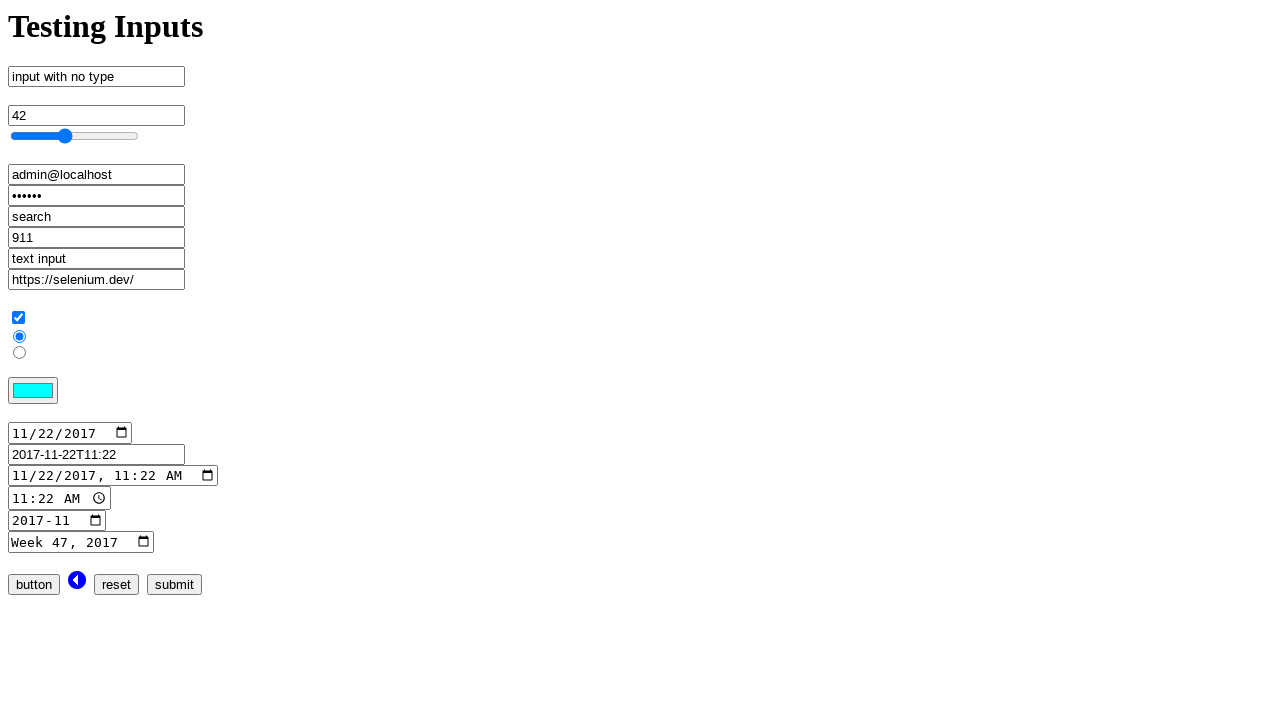

Cleared the email input field by filling with empty string on input[name='email_input']
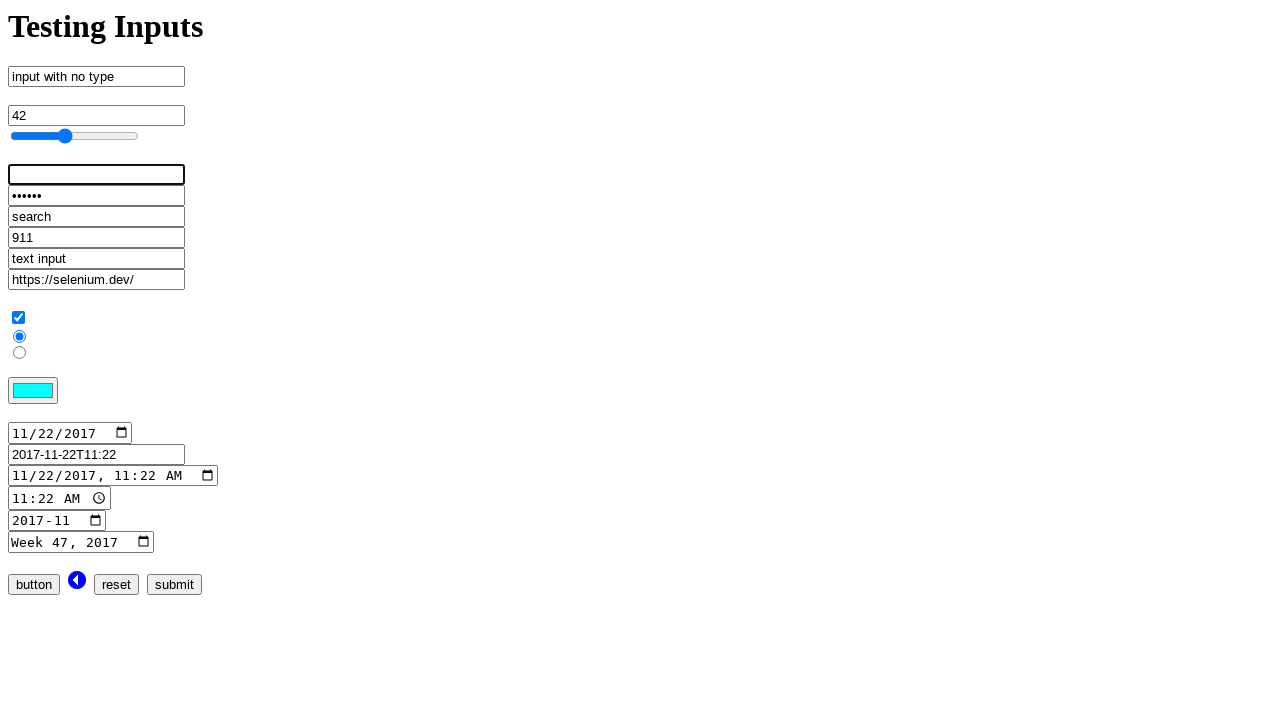

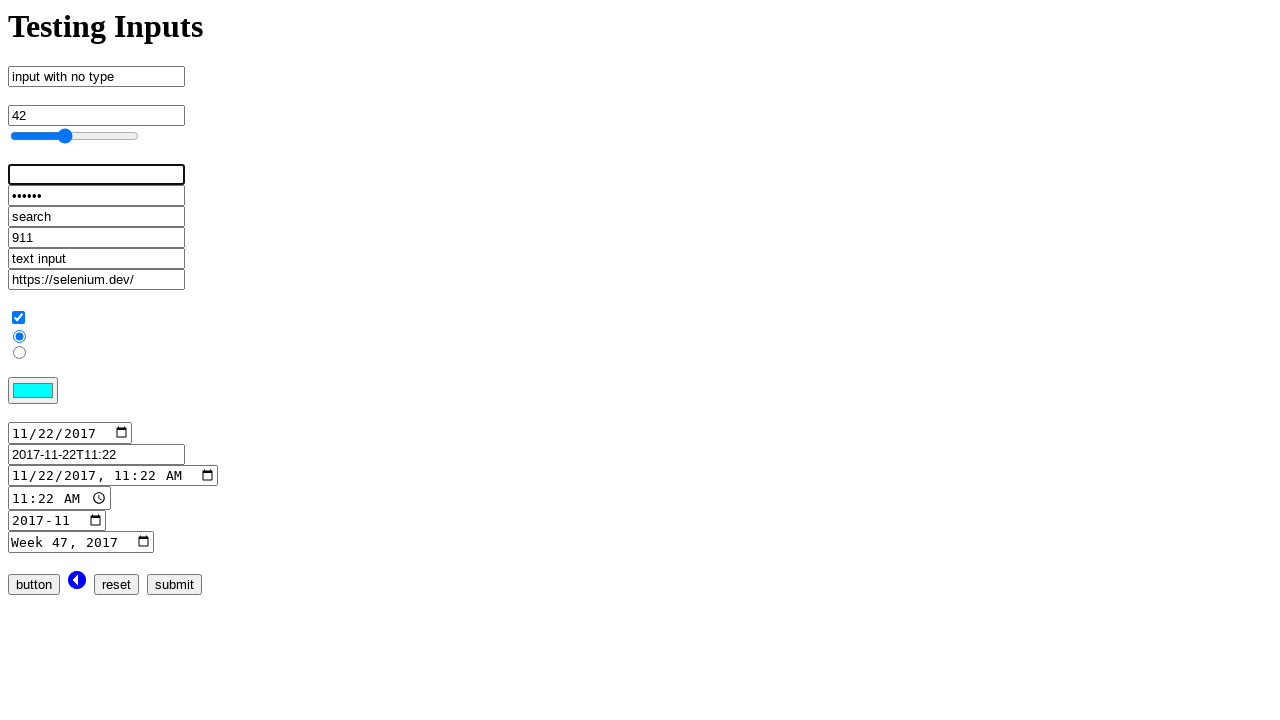